Handles JavaScript confirmation dialog by accepting or dismissing based on text

Starting URL: http://www.w3schools.com/js/tryit.asp?filename=tryjs_confirm

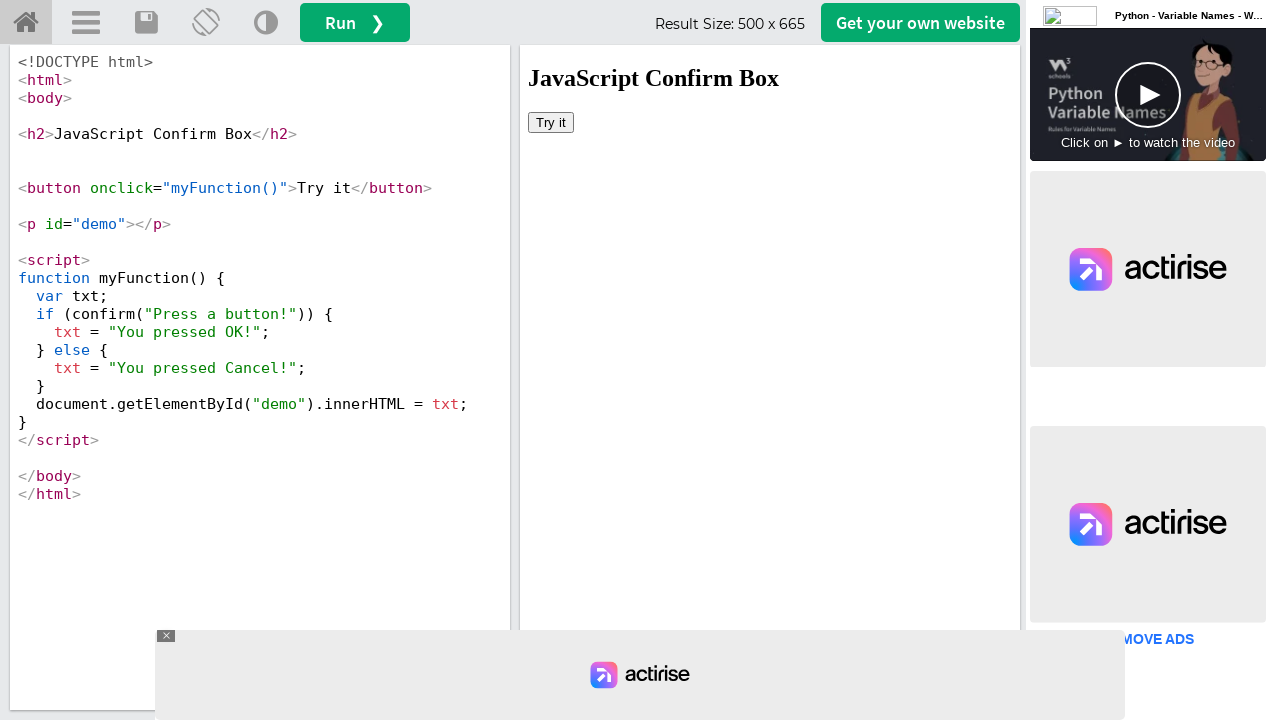

Located iframe with name 'iframeResult'
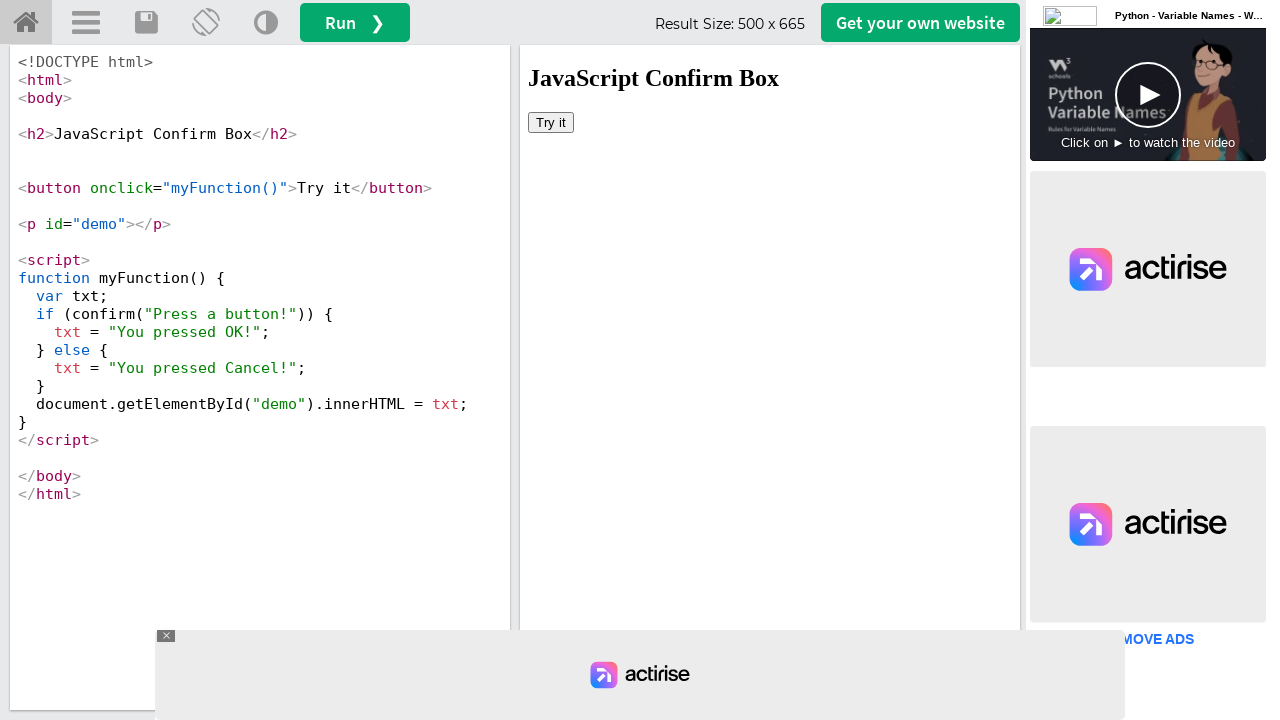

Set up JavaScript dialog handler to accept 'Press a button!' prompt and dismiss others
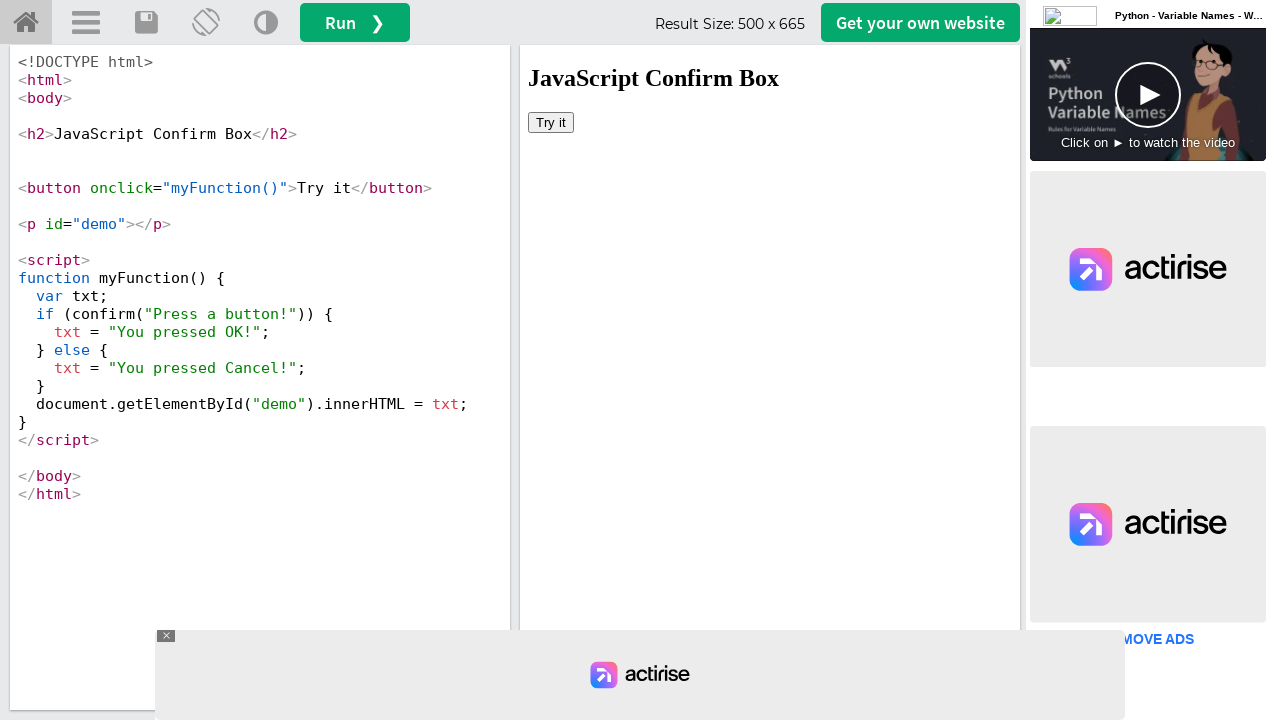

Clicked button in iframe to trigger JavaScript confirmation dialog at (551, 122) on iframe[name='iframeResult'] >> internal:control=enter-frame >> xpath=/html/body/
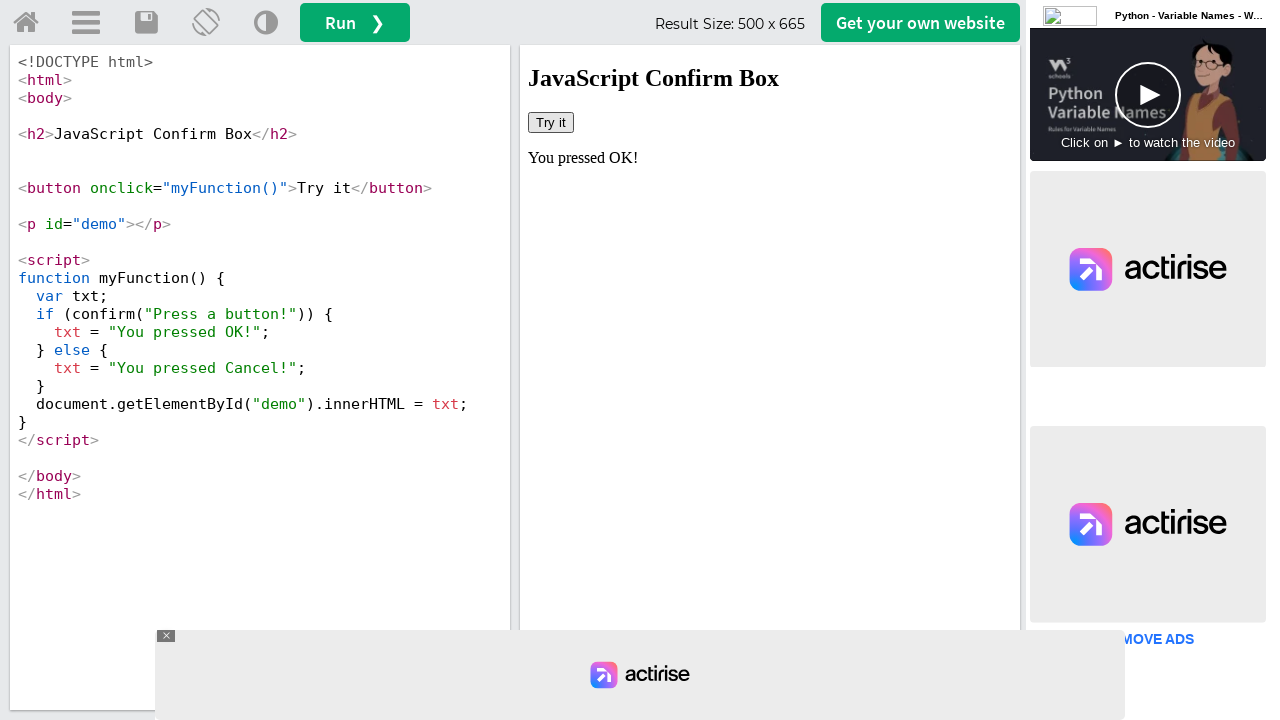

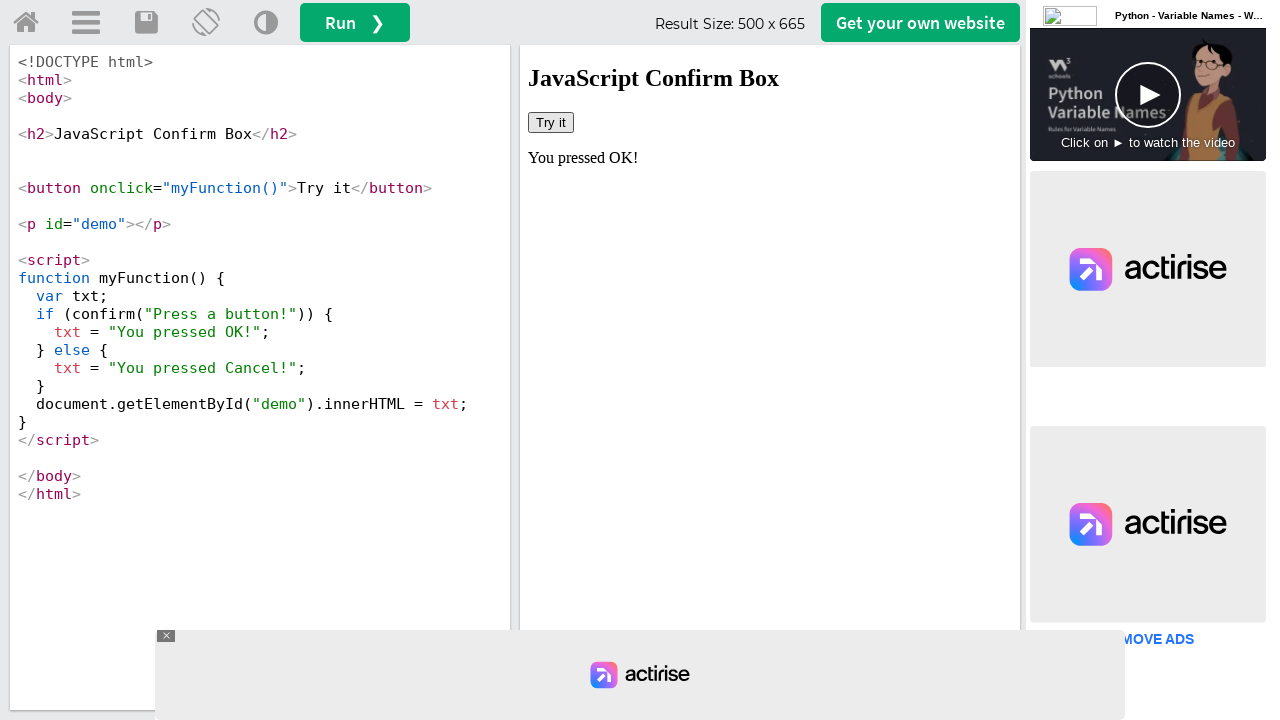